Navigates to a car listings page and verifies the pagination element exists by checking for the last page number in the paginator

Starting URL: https://kolesa.kz/cars/toyota/camry/avtokredit/aktau/?year[from]=2015&year[to]=2022

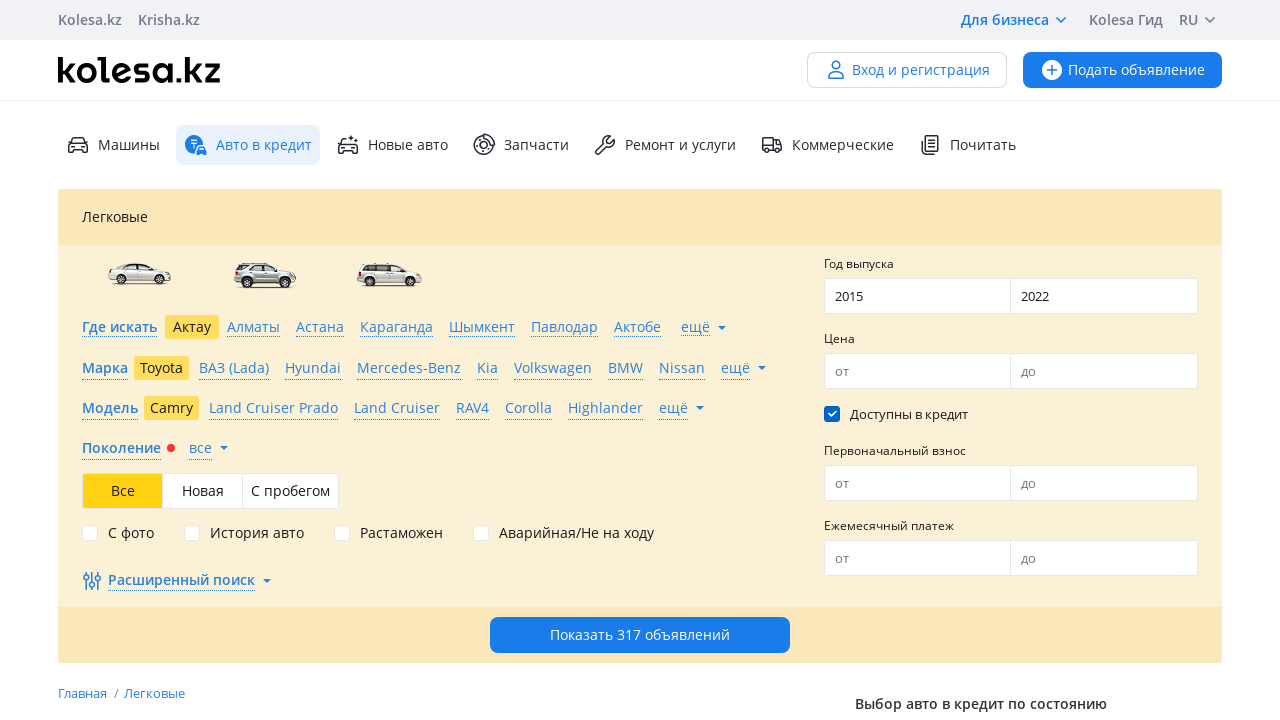

Waited for paginator element to load
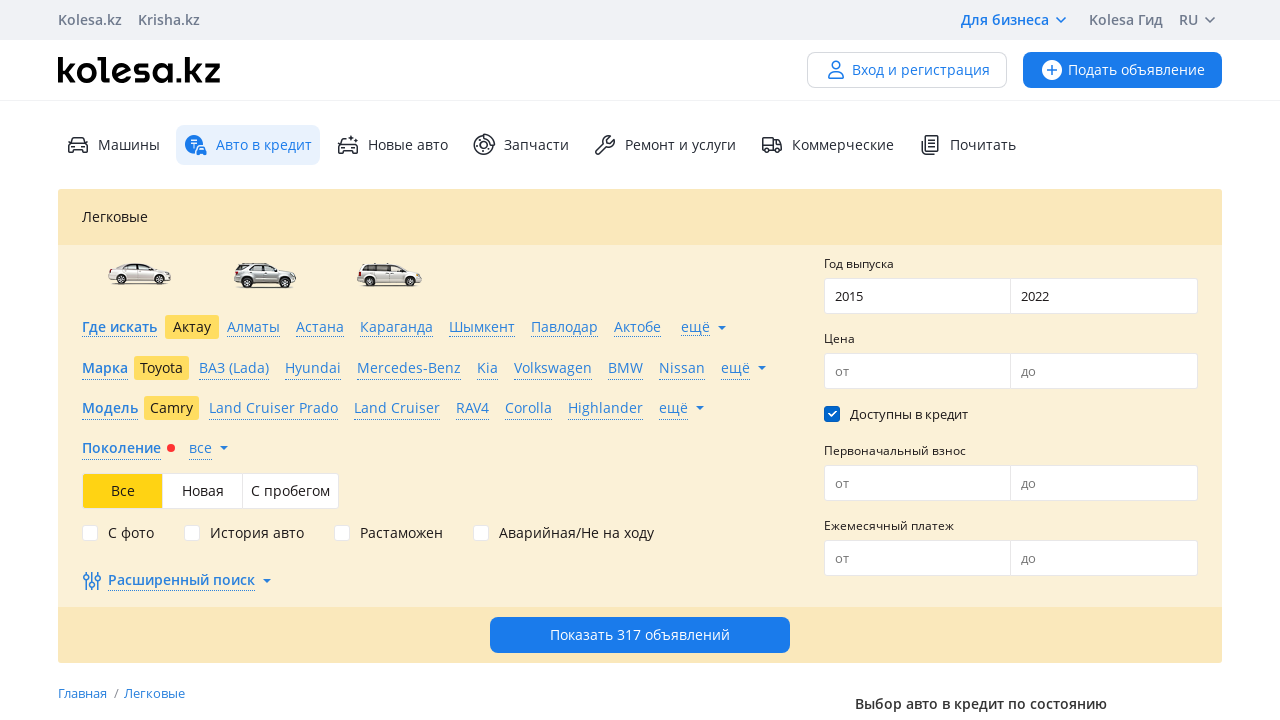

Verified pagination list items are present in paginator
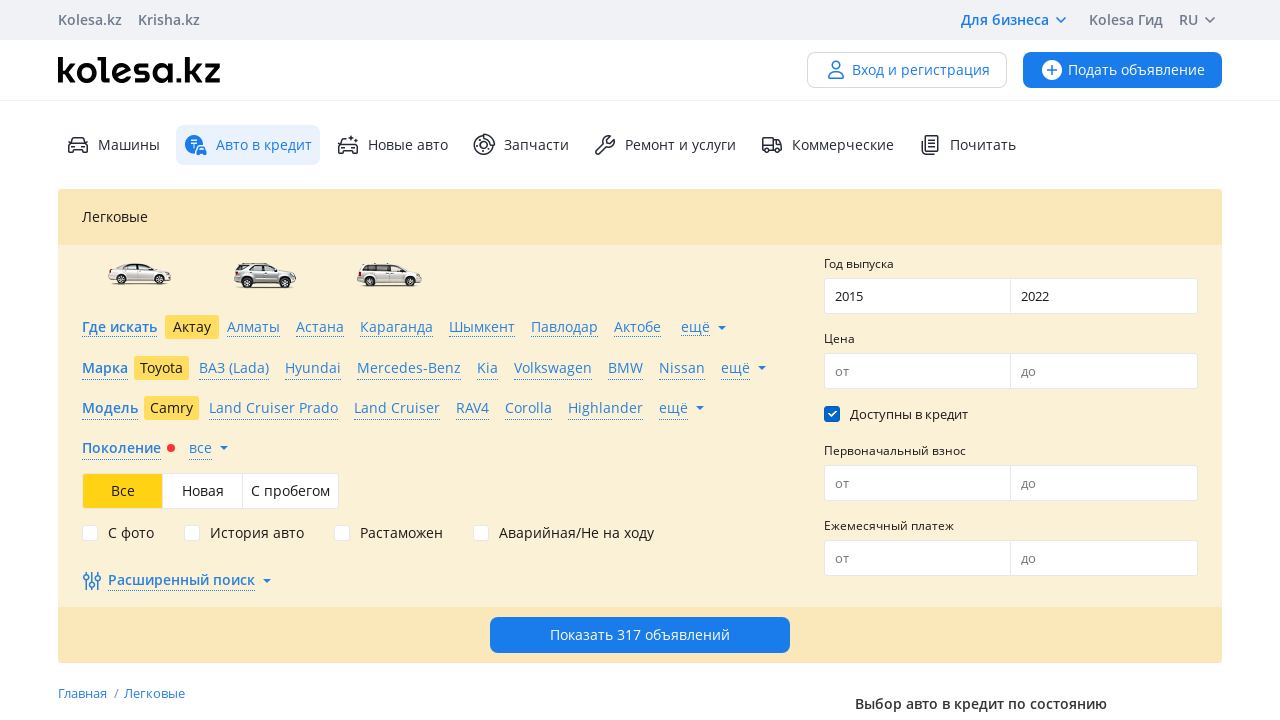

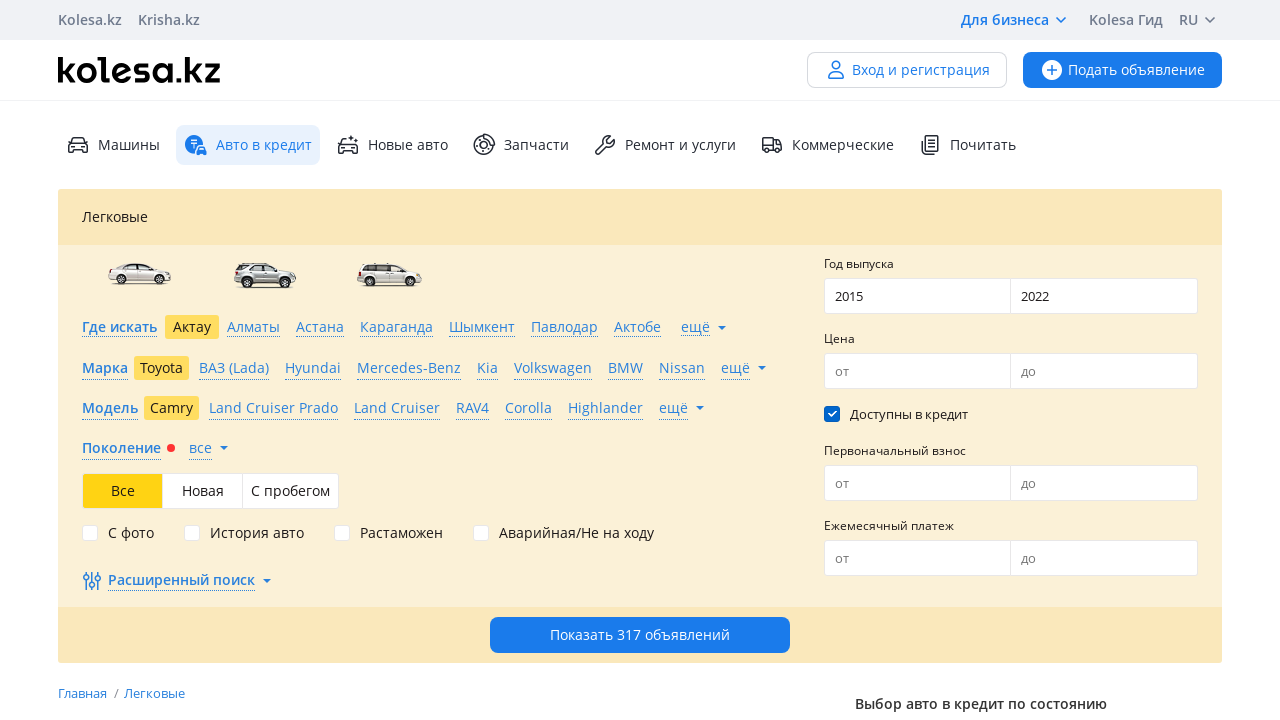